Tests date picker functionality by selecting a specific date (December 9, 2003) from a calendar widget

Starting URL: https://www.dummyticket.com/dummy-ticket-for-visa-application/

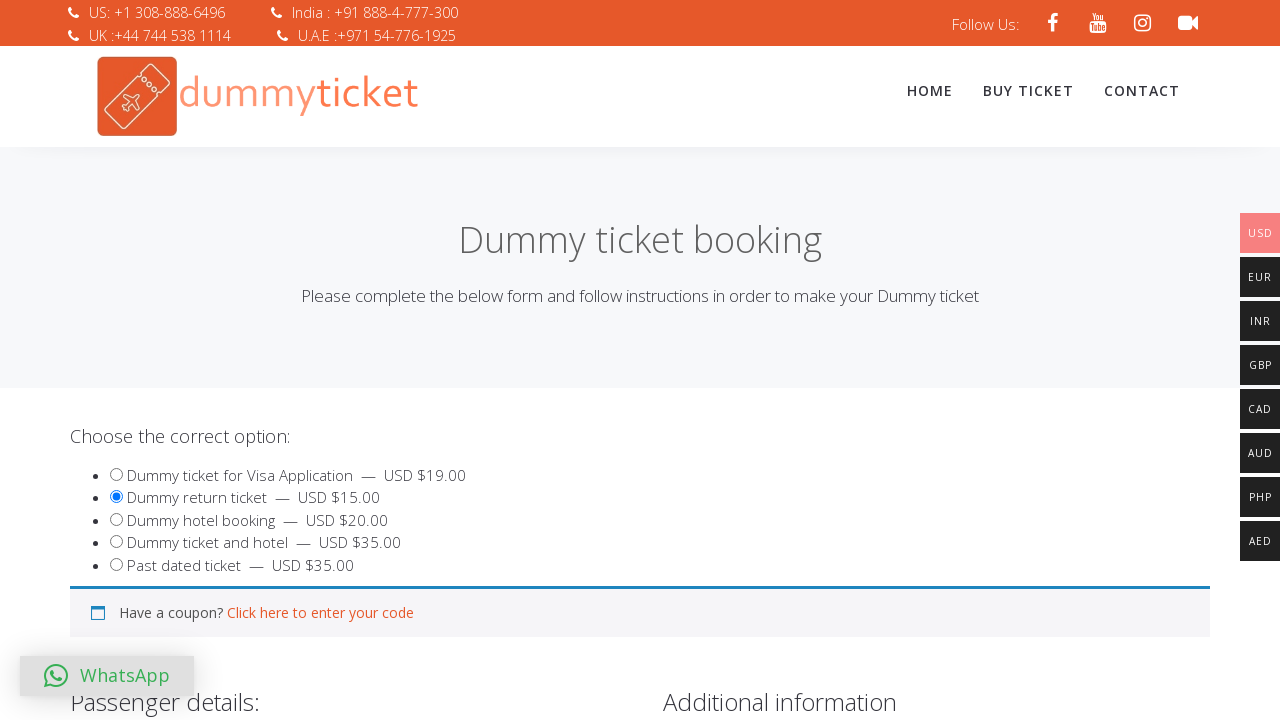

Clicked on date picker field to open calendar widget at (344, 360) on #dob
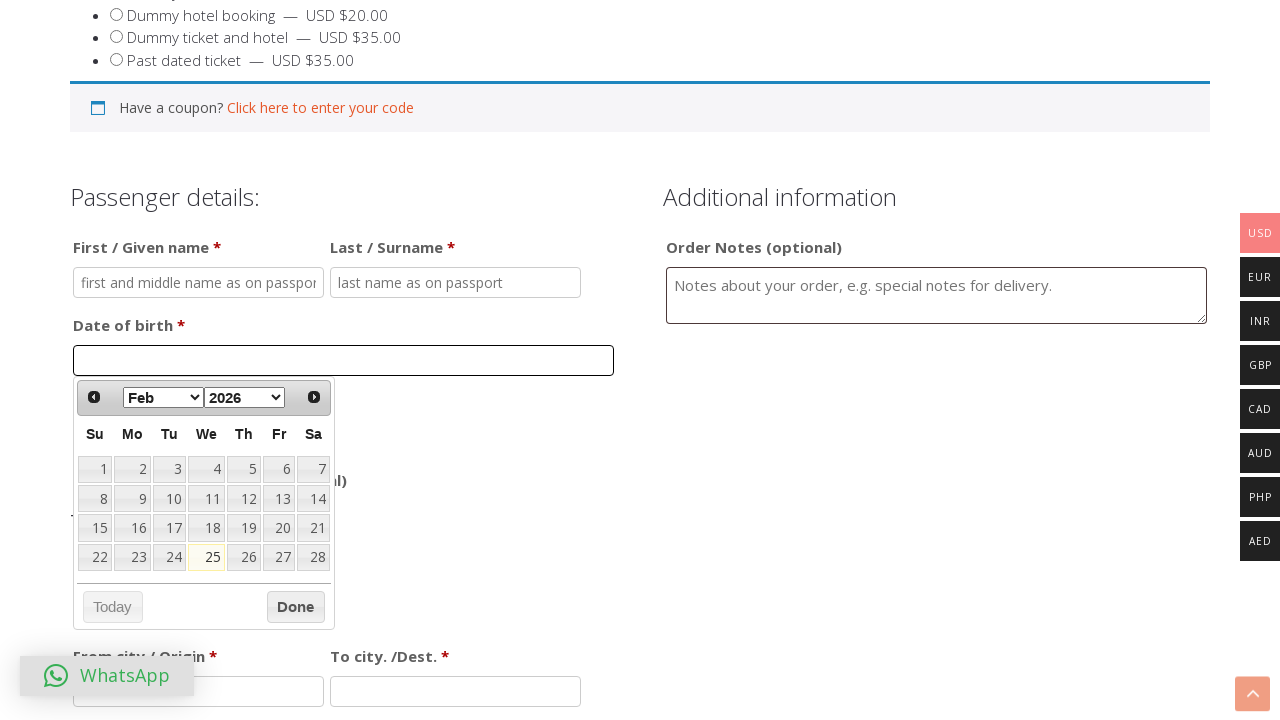

Selected December from month dropdown on select.ui-datepicker-month
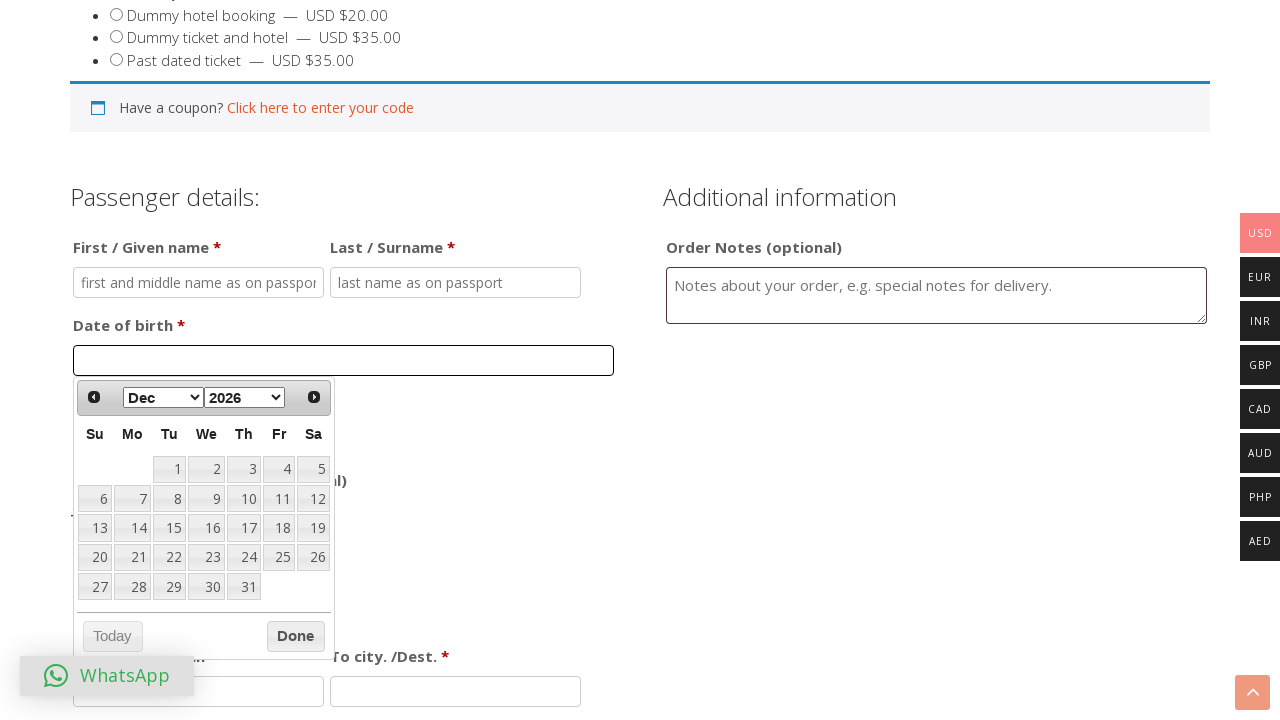

Selected 2003 from year dropdown on select.ui-datepicker-year
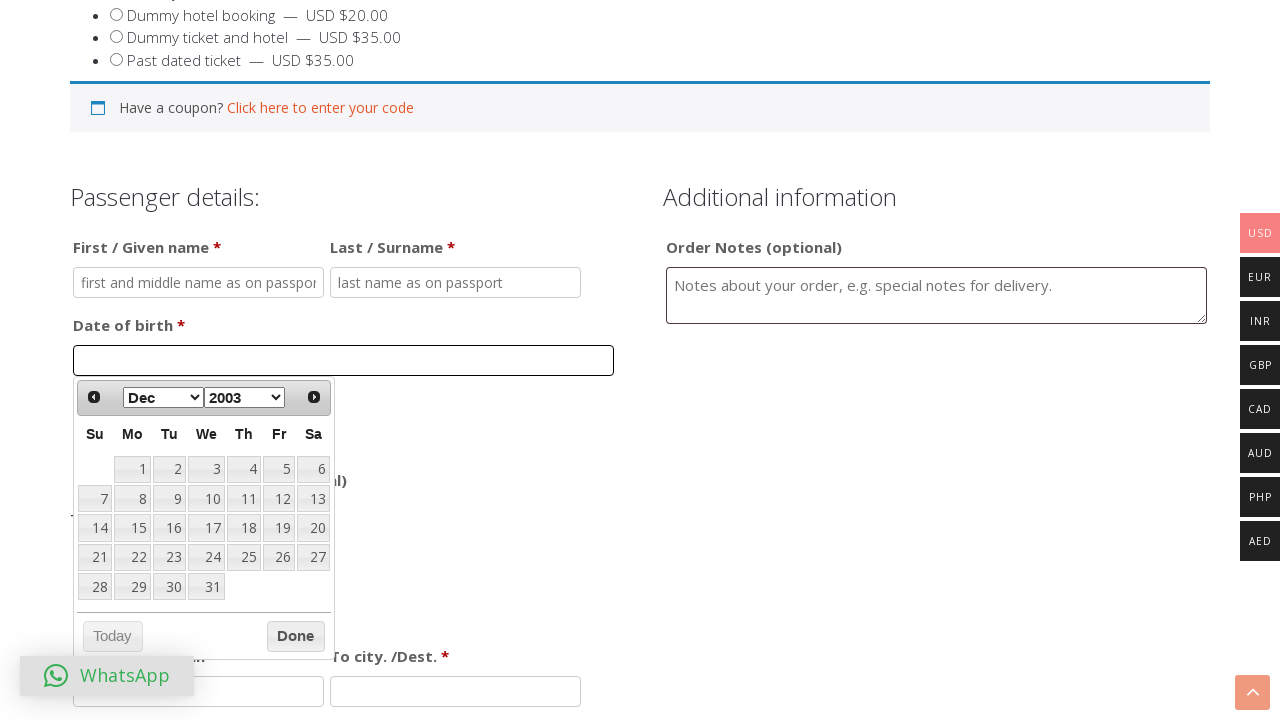

Clicked on December 9th in the calendar at (169, 499) on div#ui-datepicker-div tbody tr td a >> nth=8
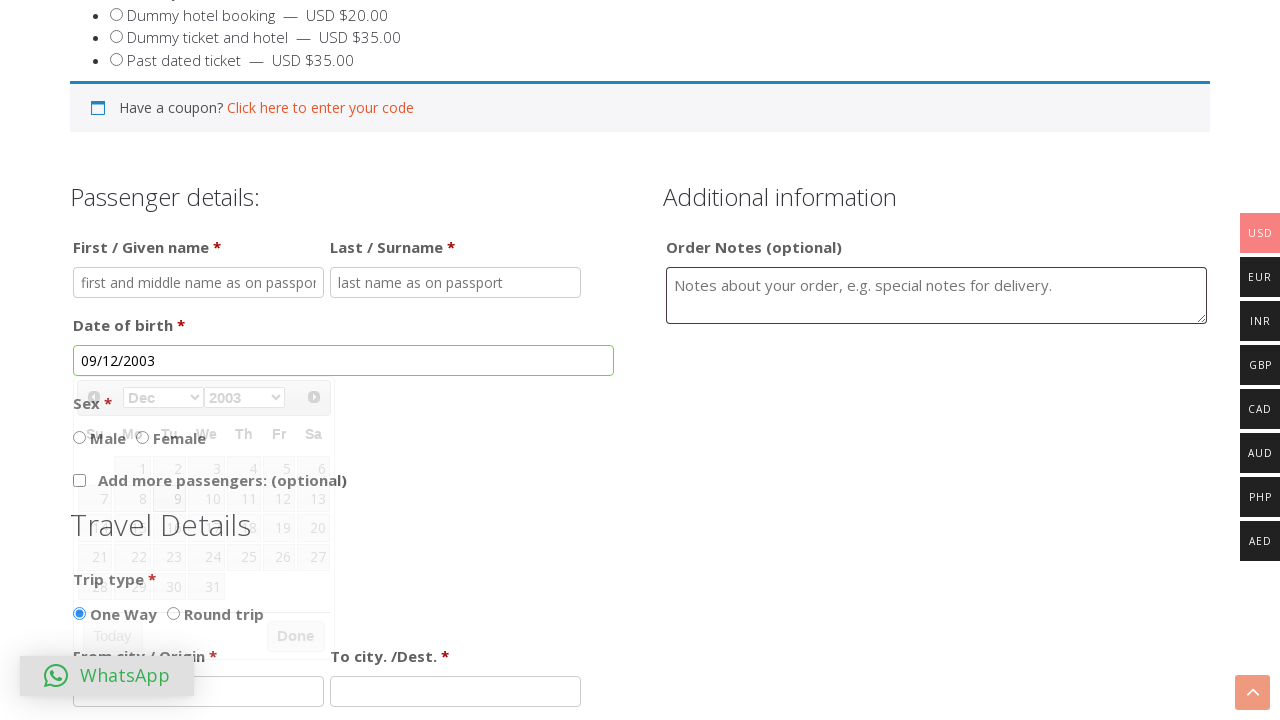

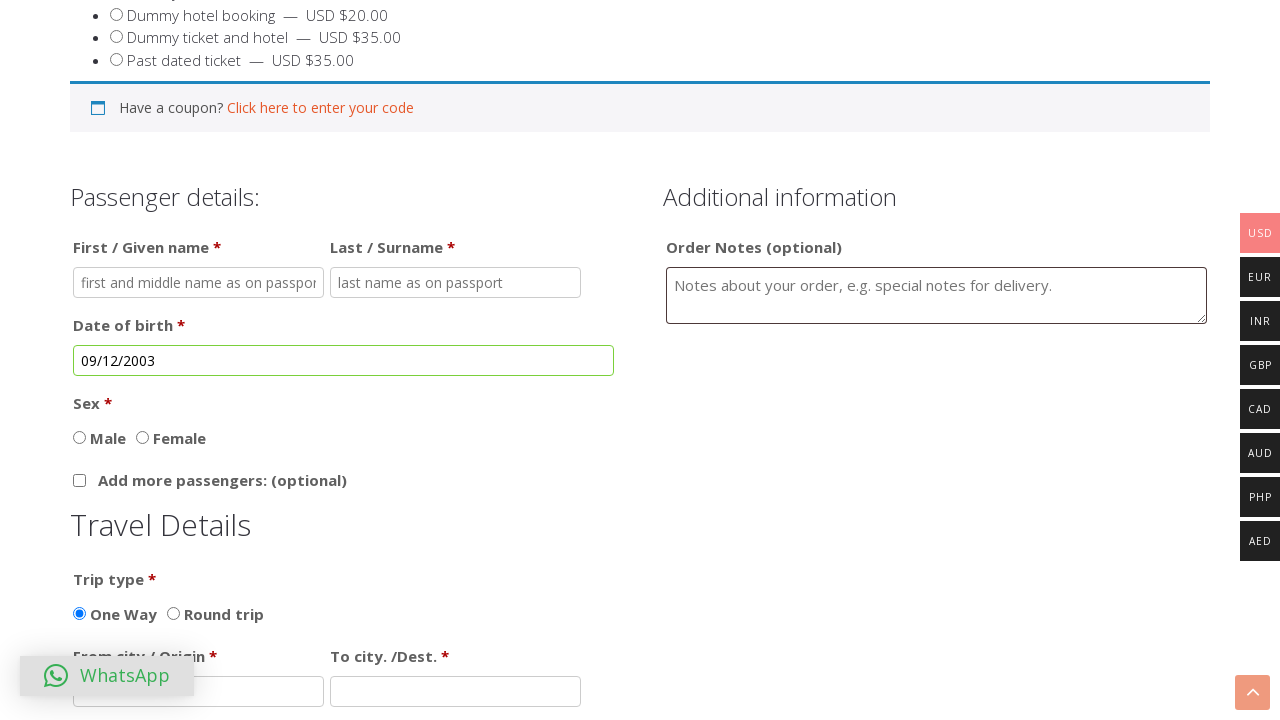